Verifies that after closing the ad and clicking the restart-ad button, the modal appears again on page refresh.

Starting URL: https://the-internet.herokuapp.com/entry_ad

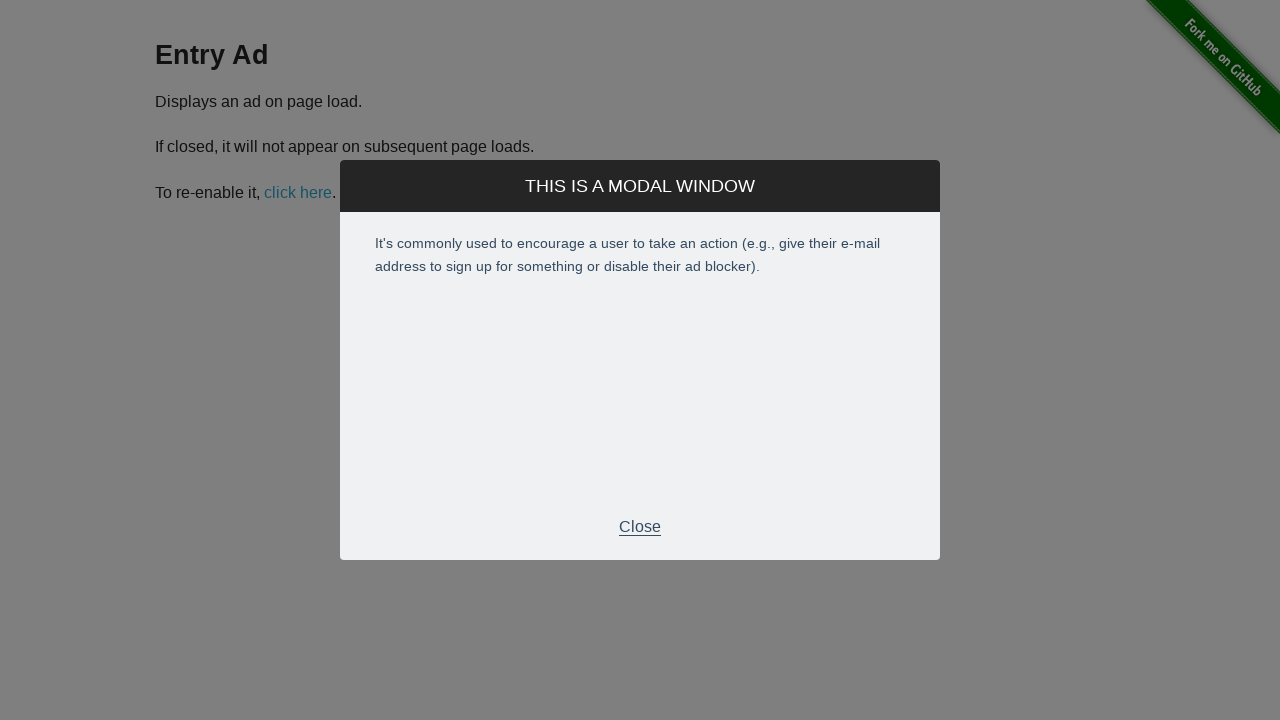

Waited for modal to become visible
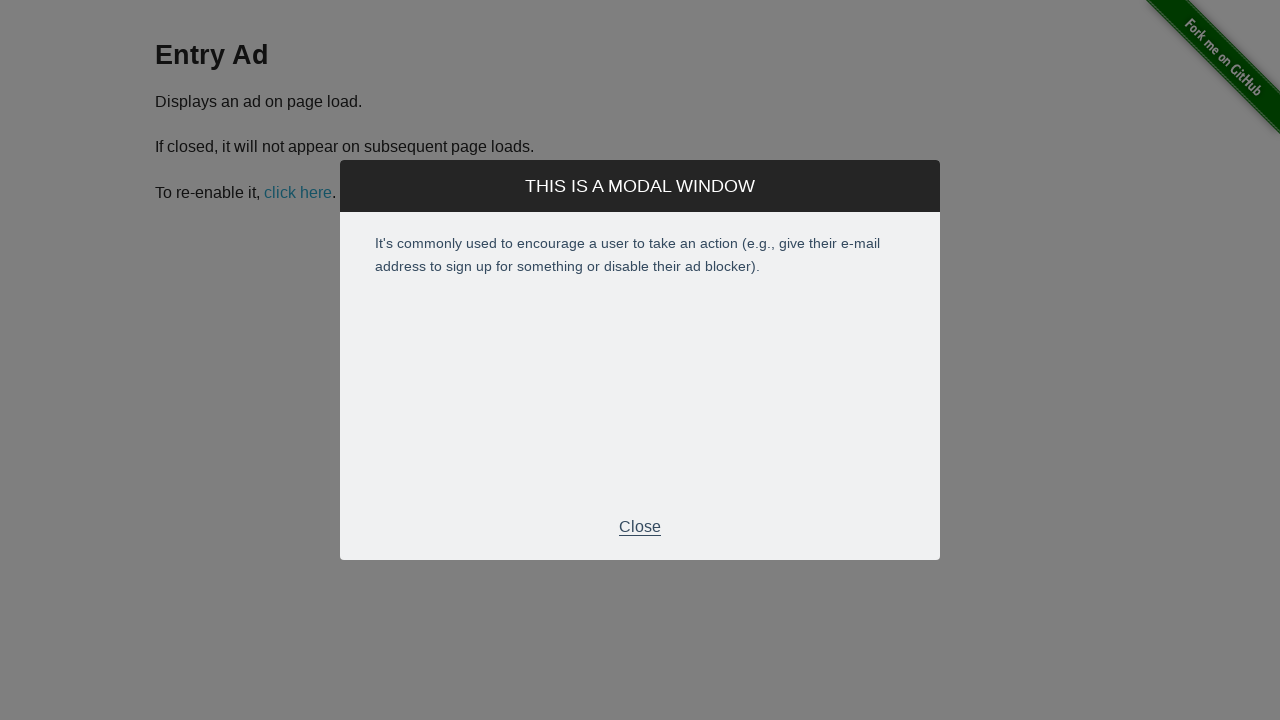

Clicked modal close button at (640, 527) on .modal-footer
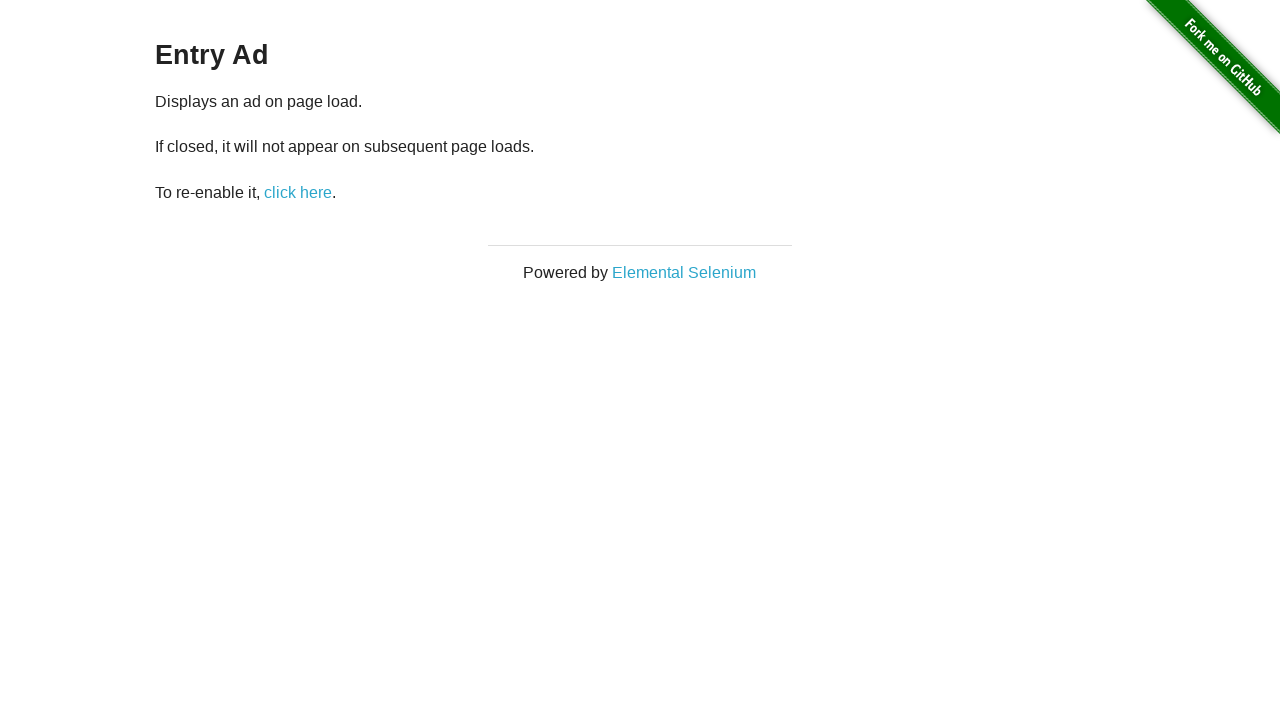

Verified modal is no longer visible
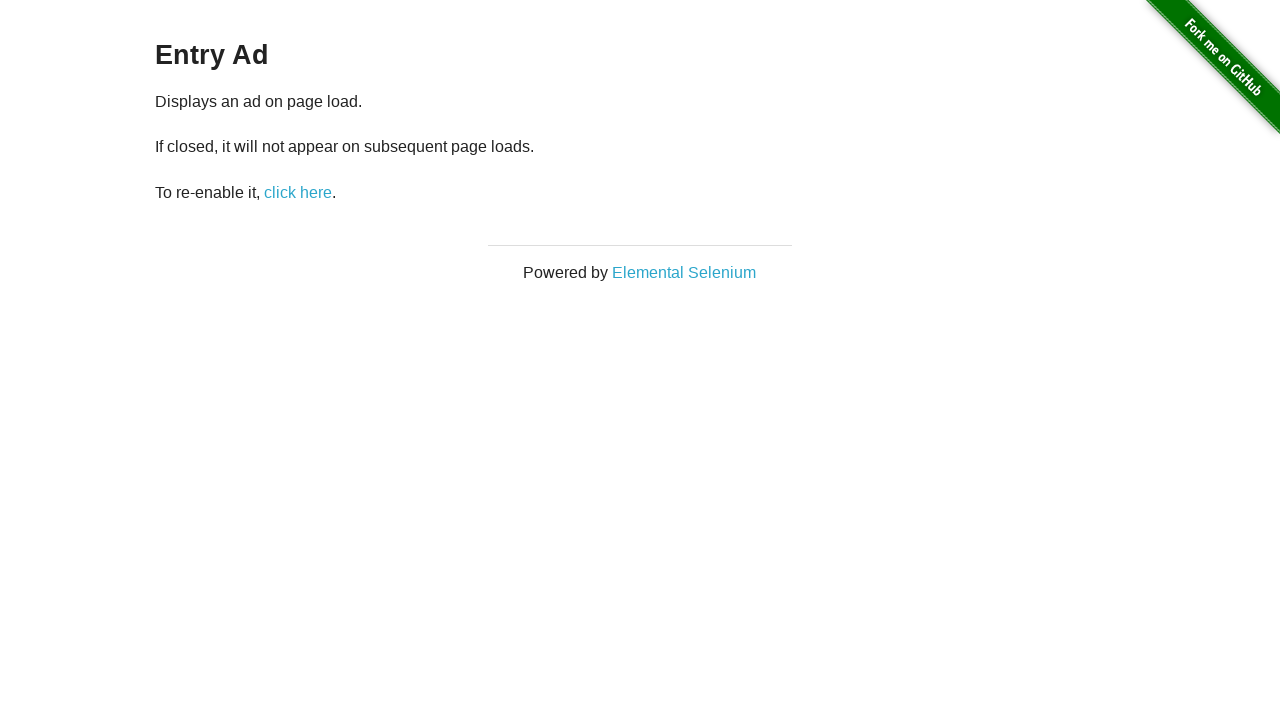

Waited for restart-ad button to be available
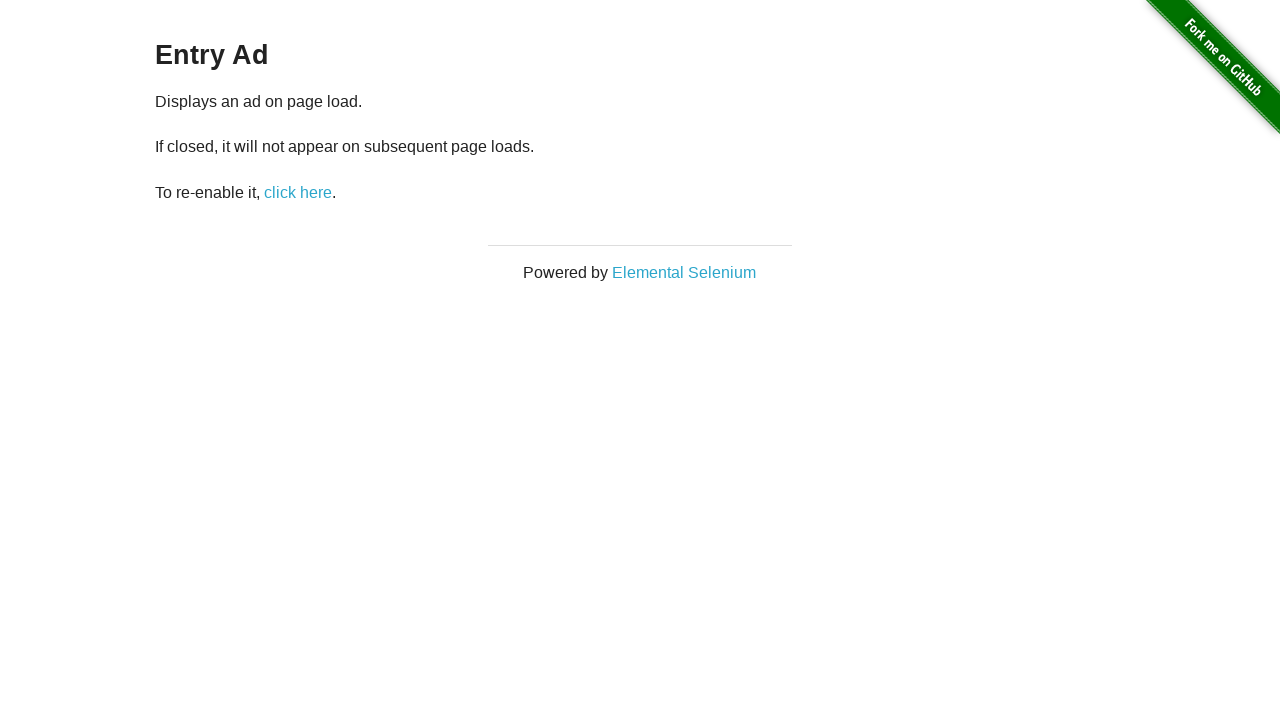

Clicked restart-ad button to re-enable the popup at (298, 192) on #restart-ad
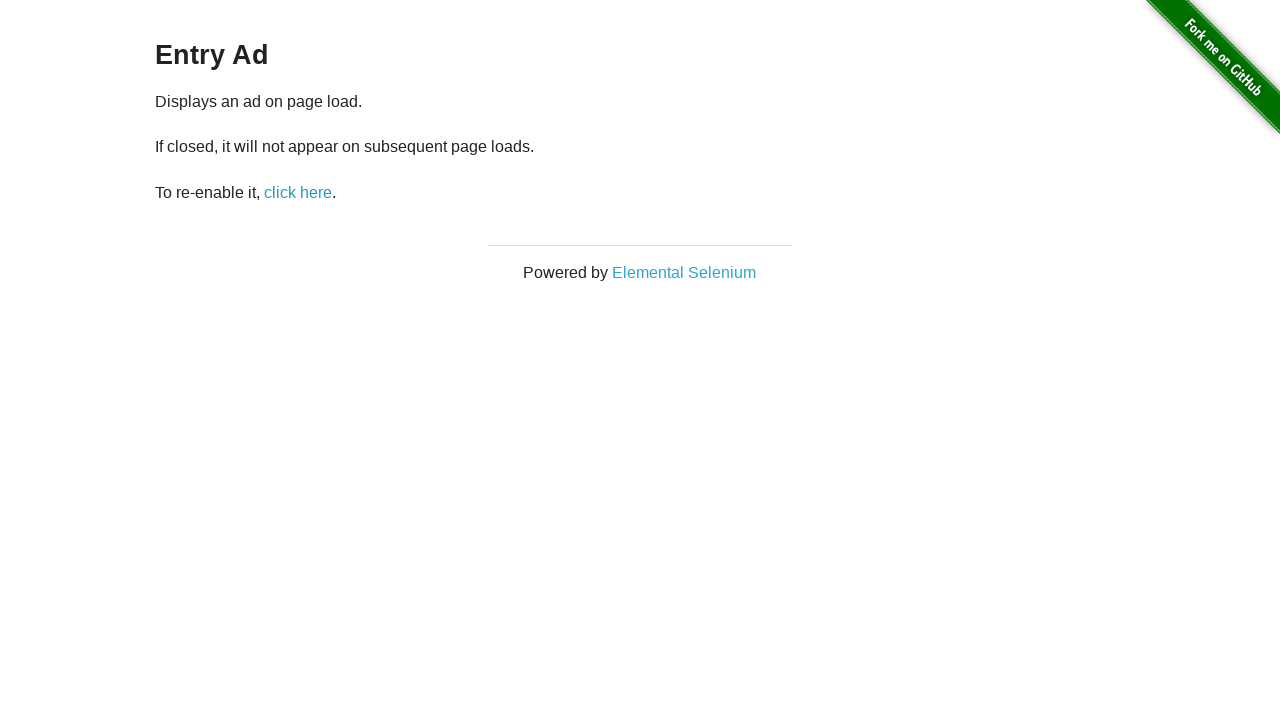

Refreshed the page
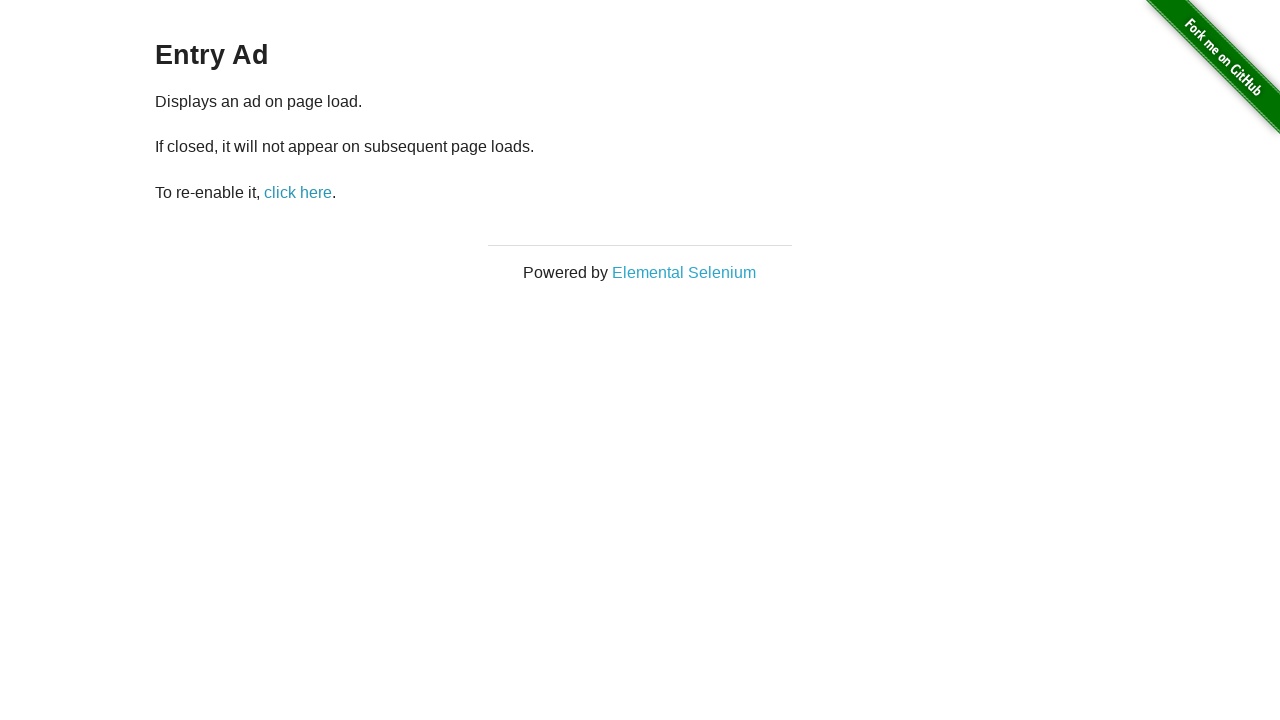

Verified modal appears again after page refresh
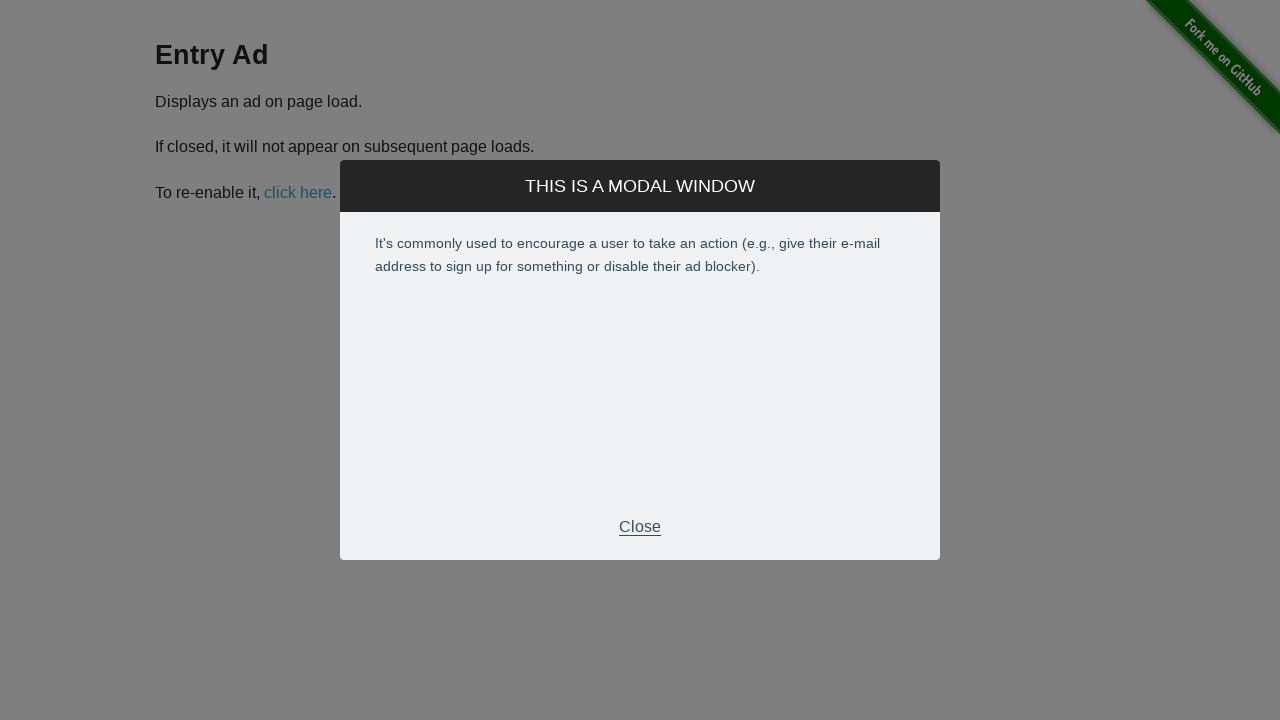

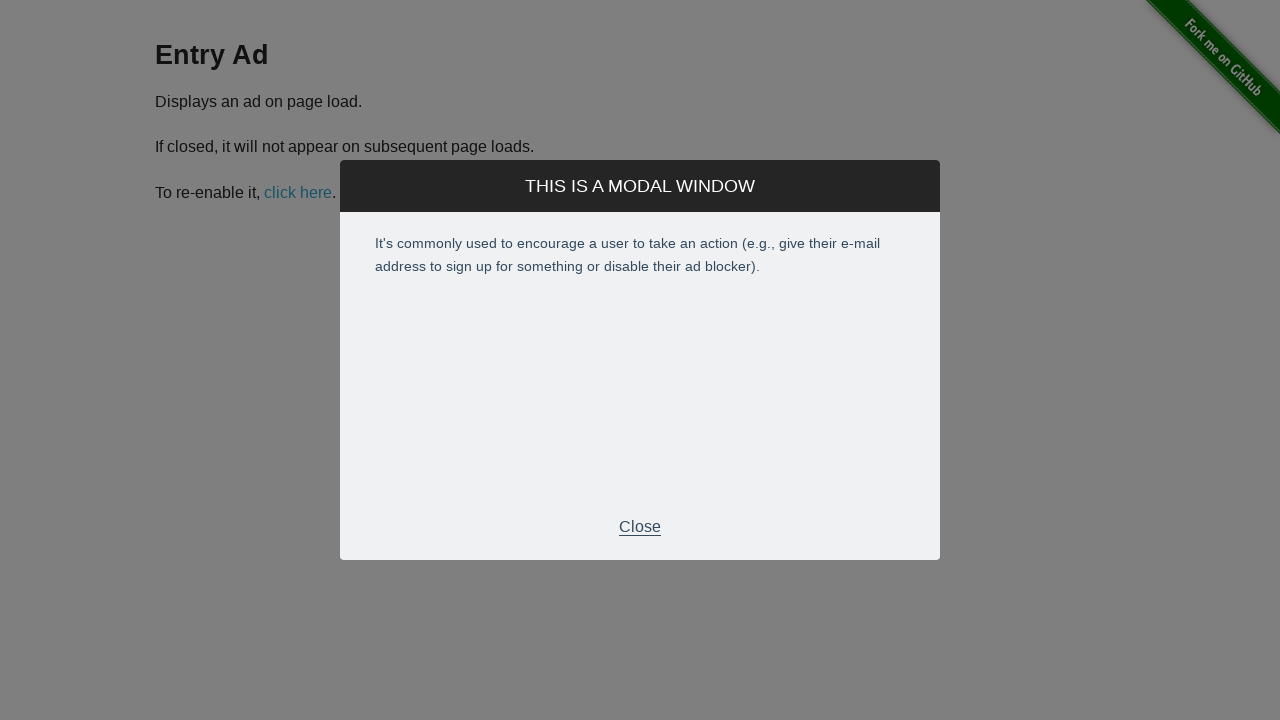